Tests dynamic content loading expecting a timeout when element doesn't appear in time

Starting URL: https://the-internet.herokuapp.com/dynamic_loading/1

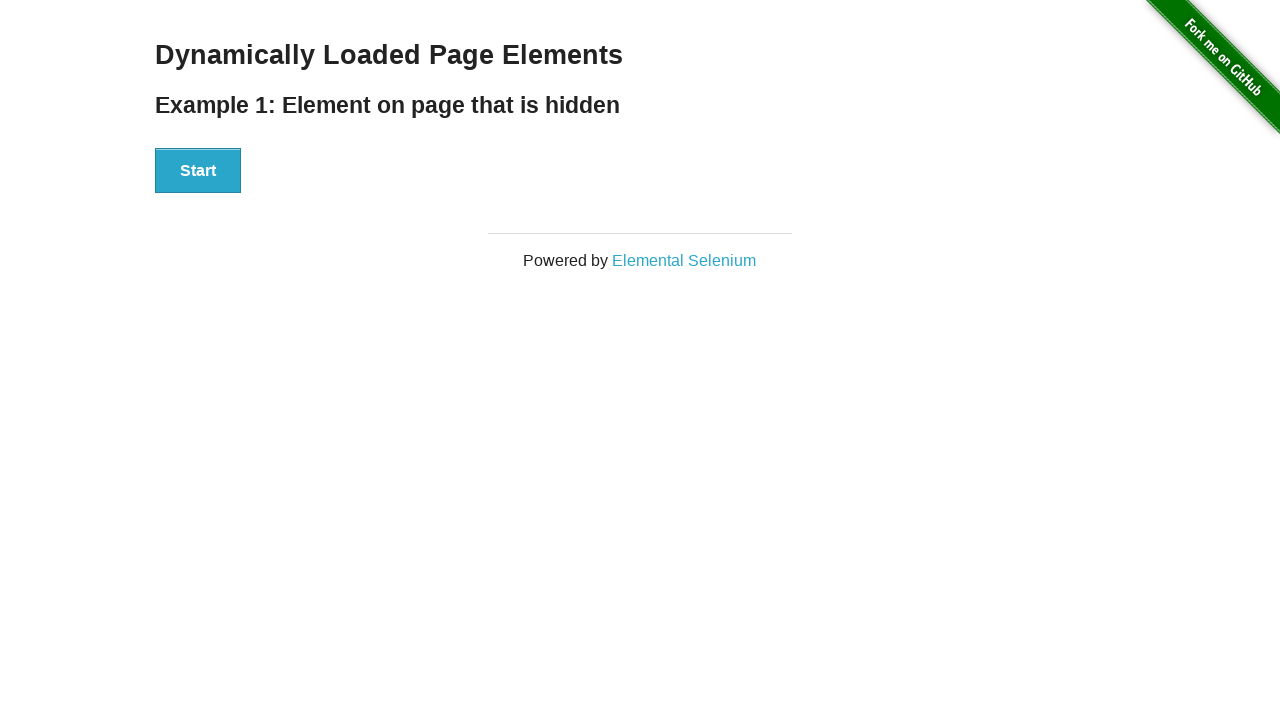

Navigated to dynamic loading page
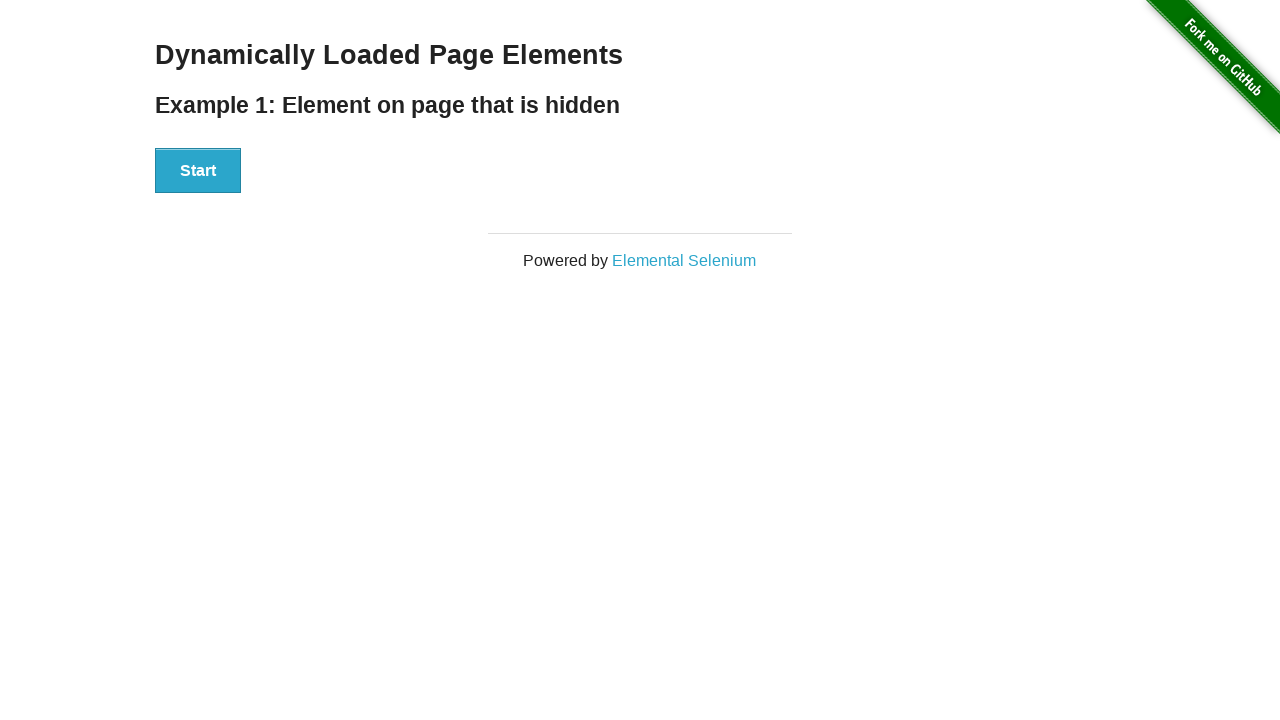

Clicked Start button to initiate dynamic loading at (198, 171) on button:has-text('Start')
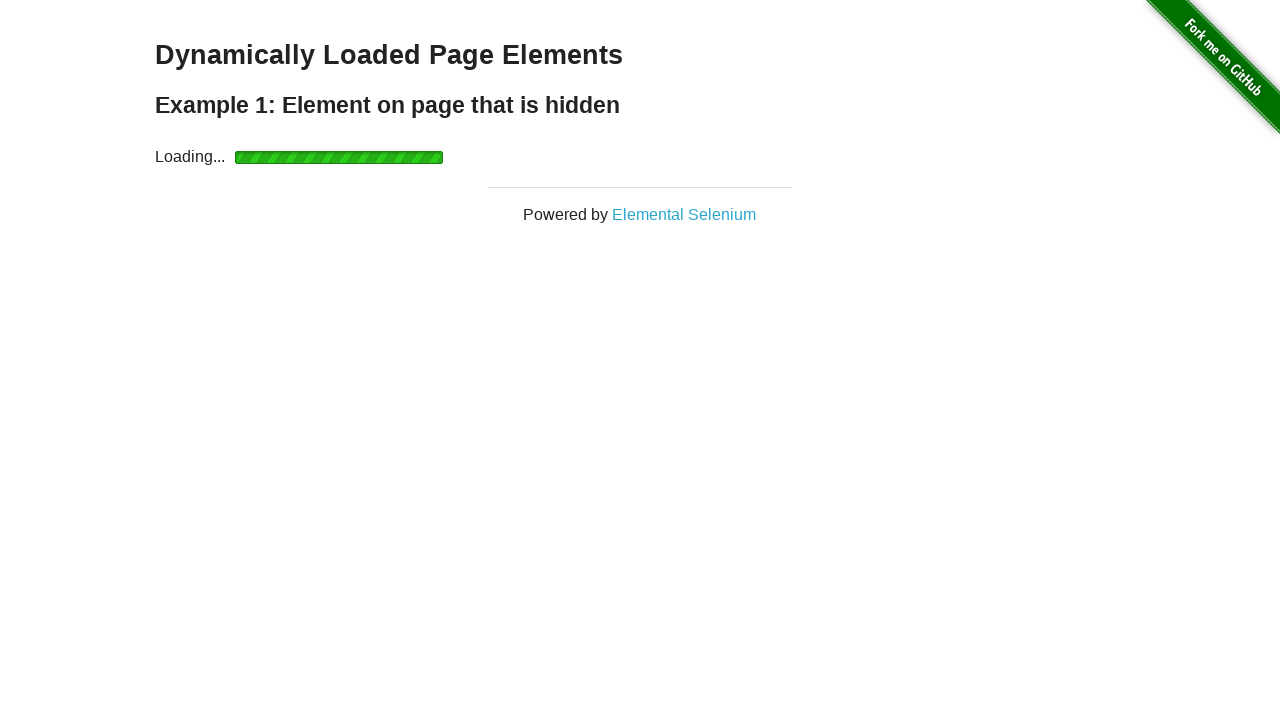

Timeout occurred as expected - finish element did not appear within 5 seconds
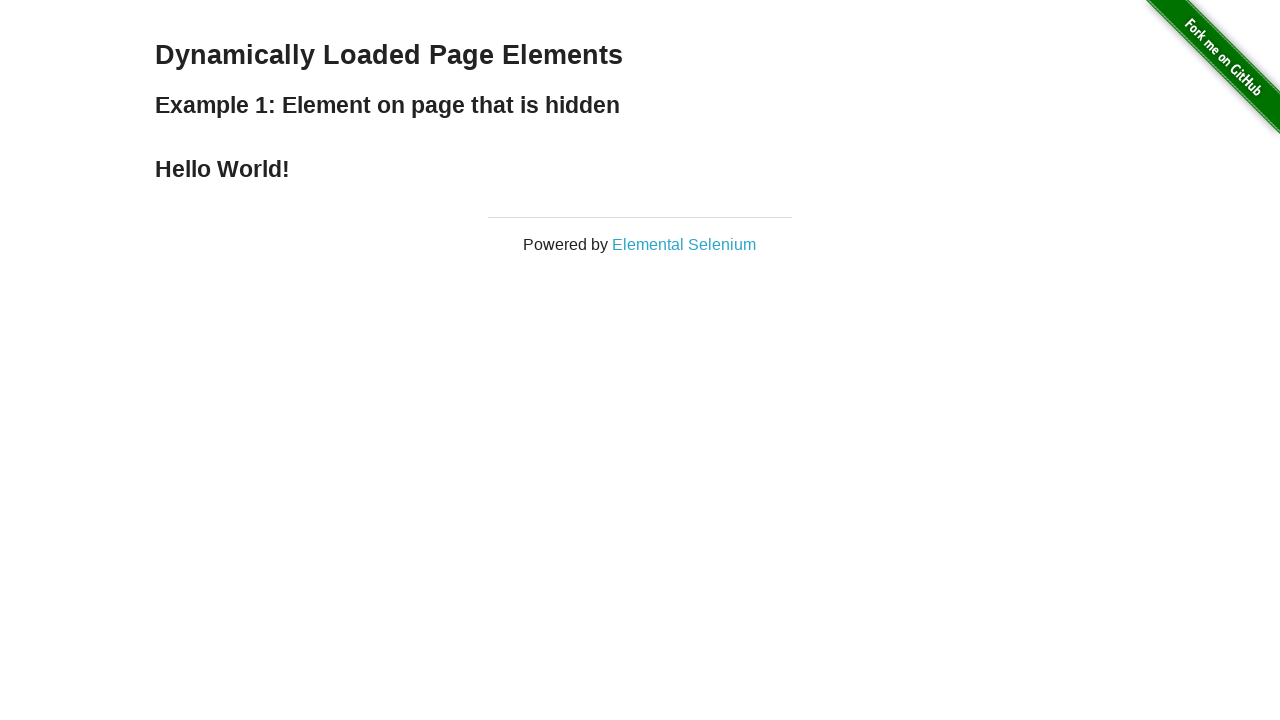

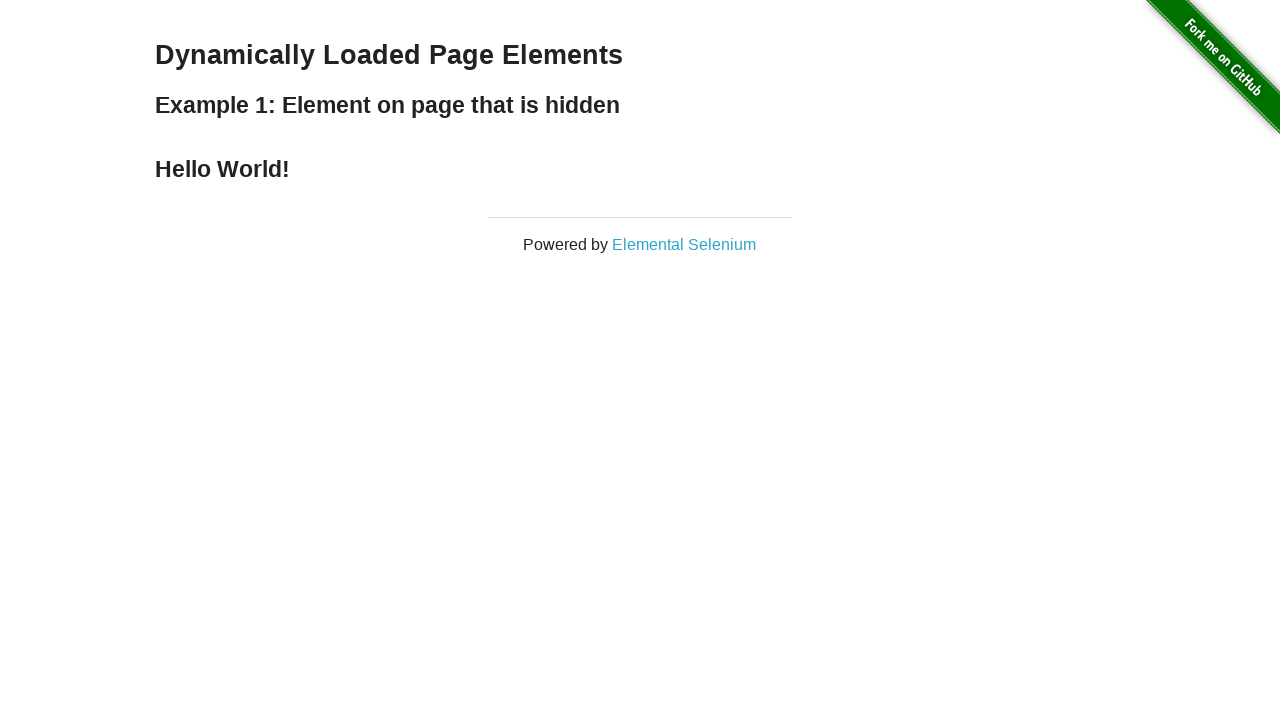